Navigates to a blog page about Selenium practice websites and takes a screenshot of the page

Starting URL: https://bugbug.io/blog/testing-frameworks/best-selenium-practice-websites/

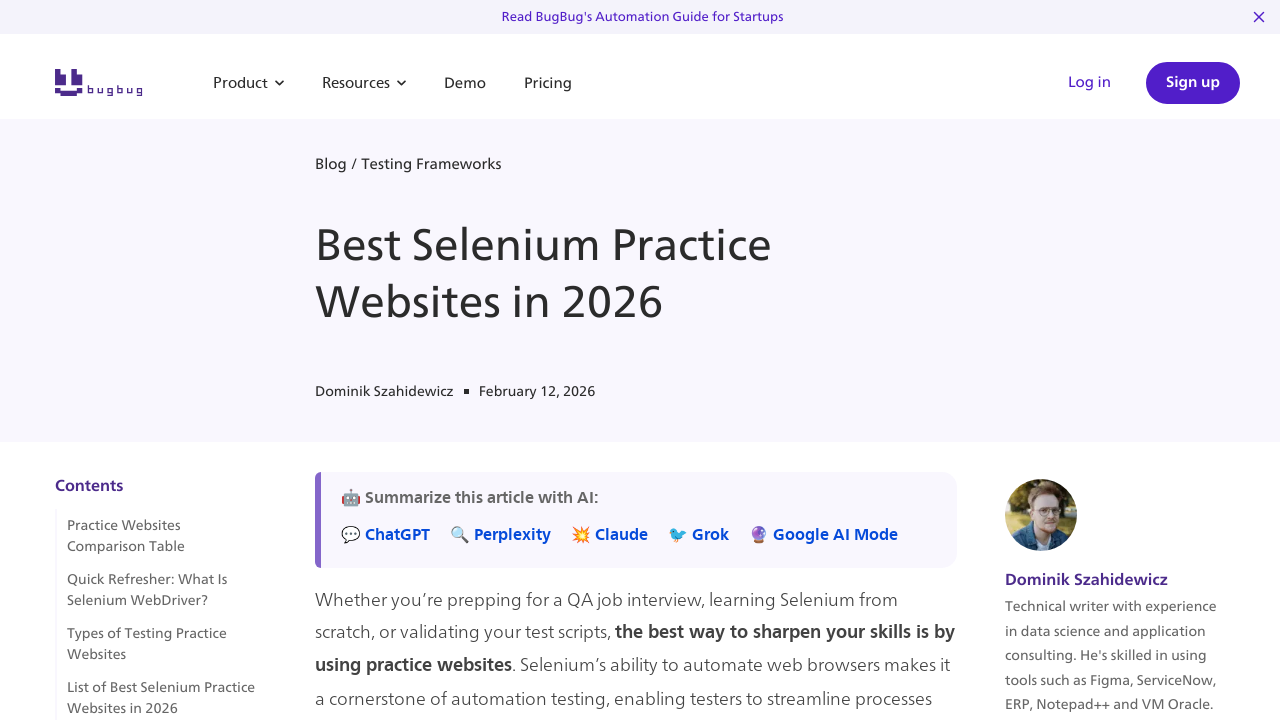

Waited for page to reach networkidle state
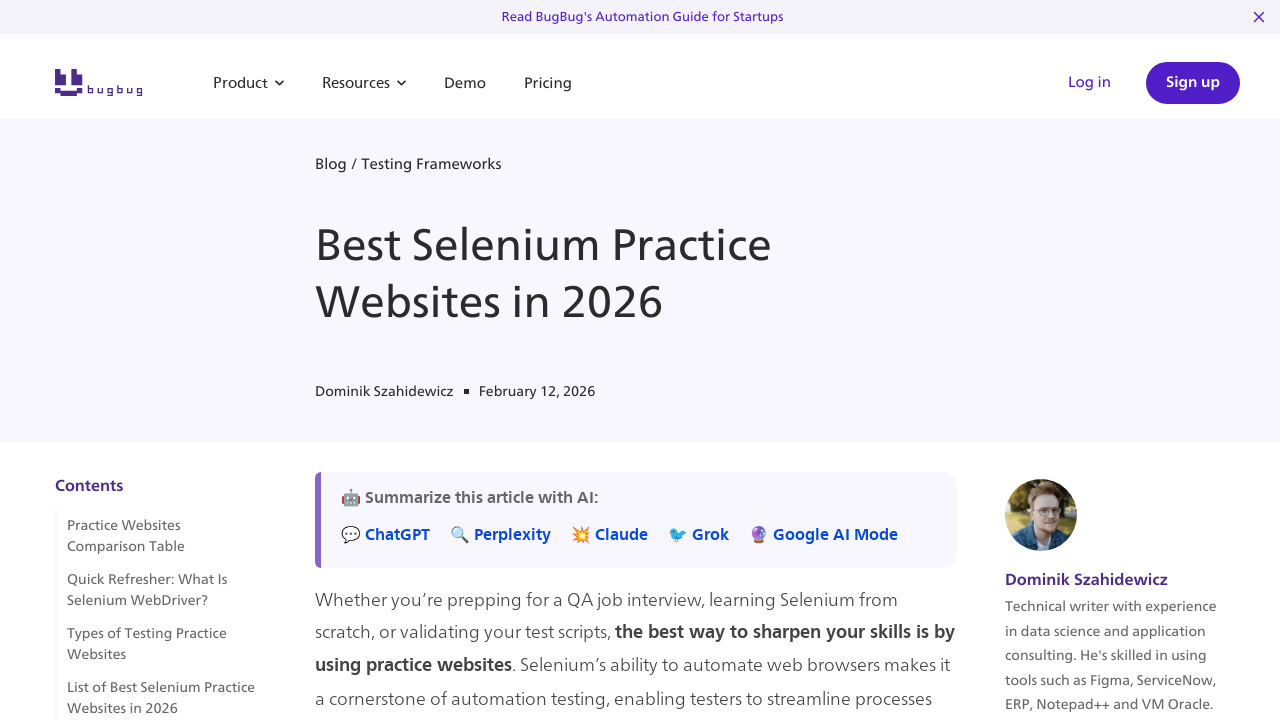

Waited 1000ms for page to fully render
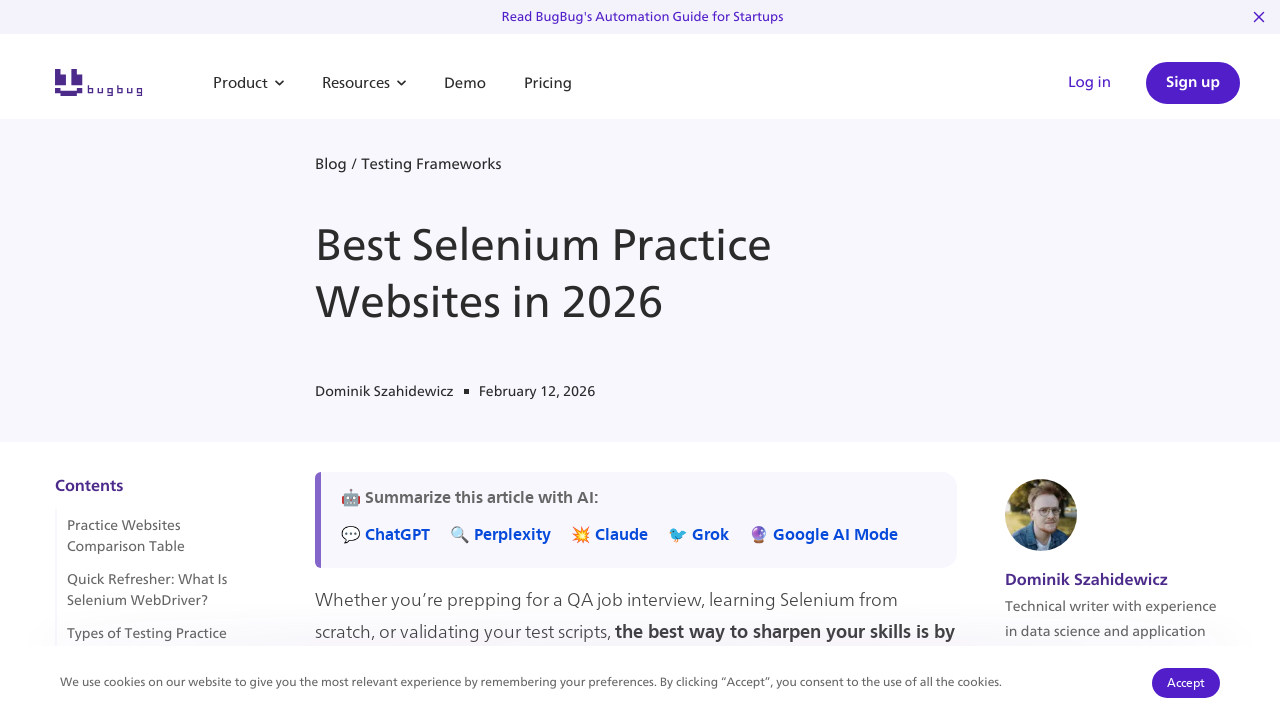

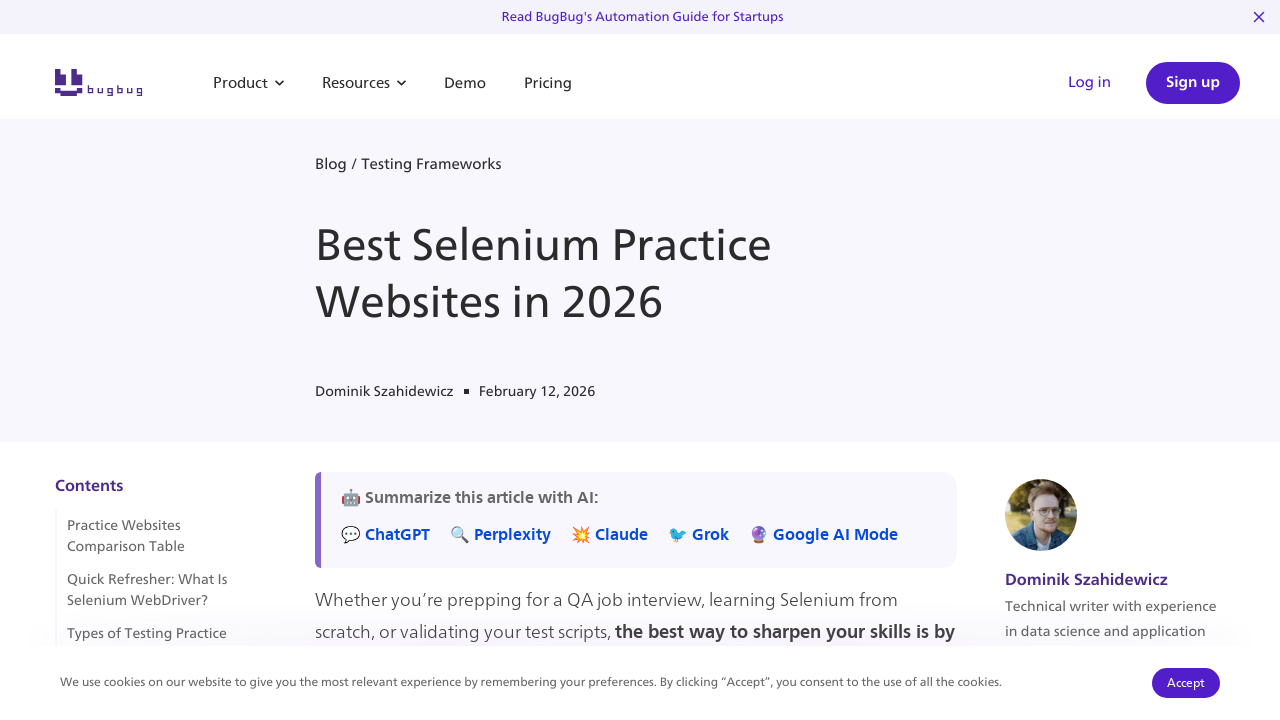